Tests that entered text is trimmed when editing a todo item

Starting URL: https://demo.playwright.dev/todomvc

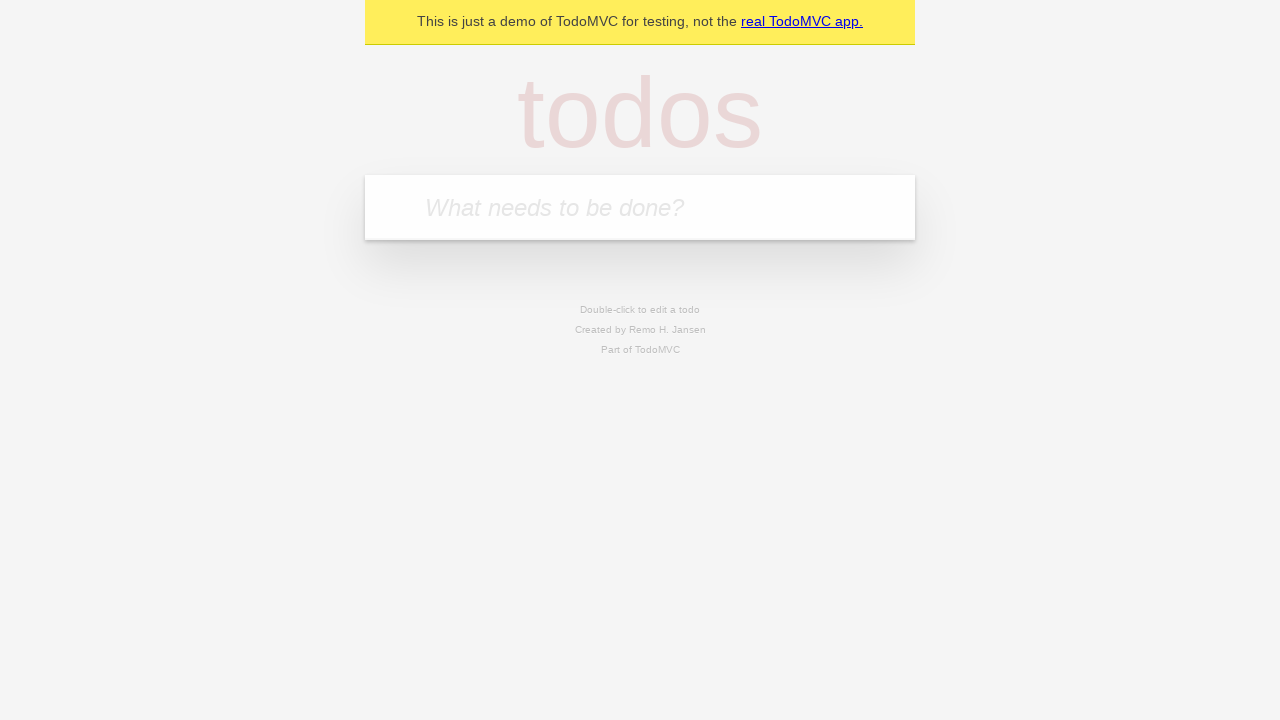

Filled todo input with 'buy some cheese' on internal:attr=[placeholder="What needs to be done?"i]
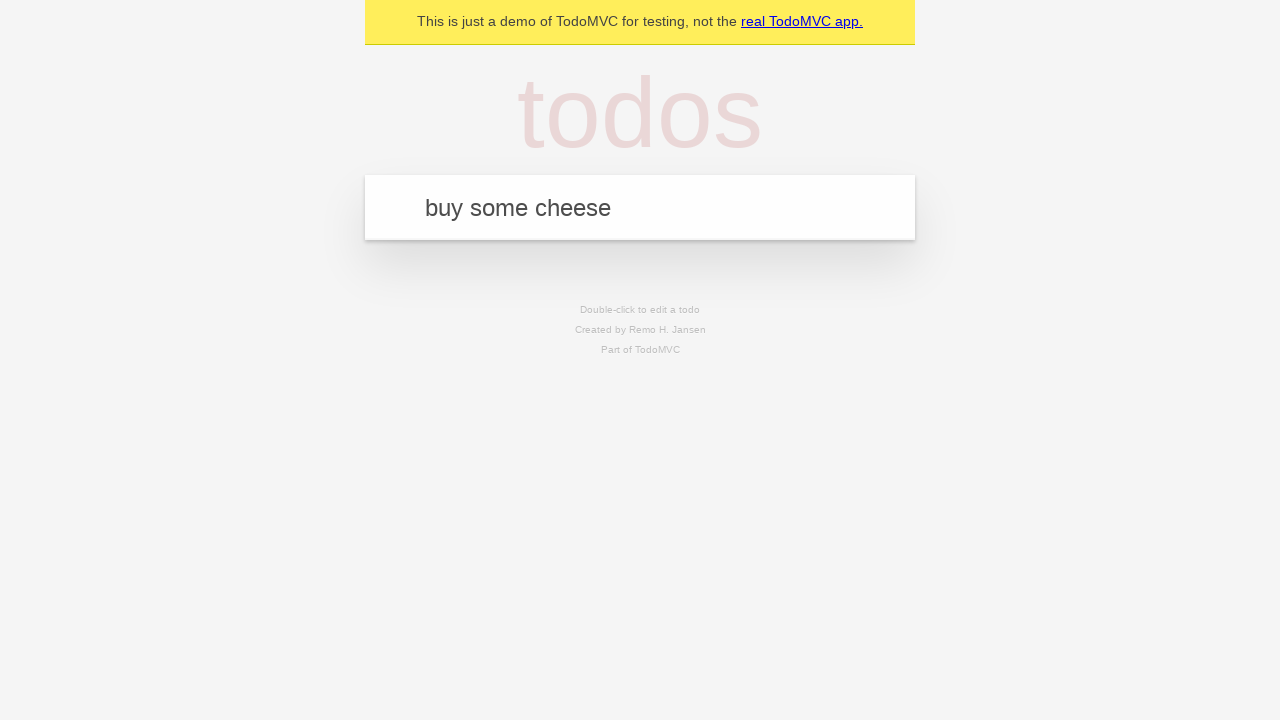

Pressed Enter to add first todo on internal:attr=[placeholder="What needs to be done?"i]
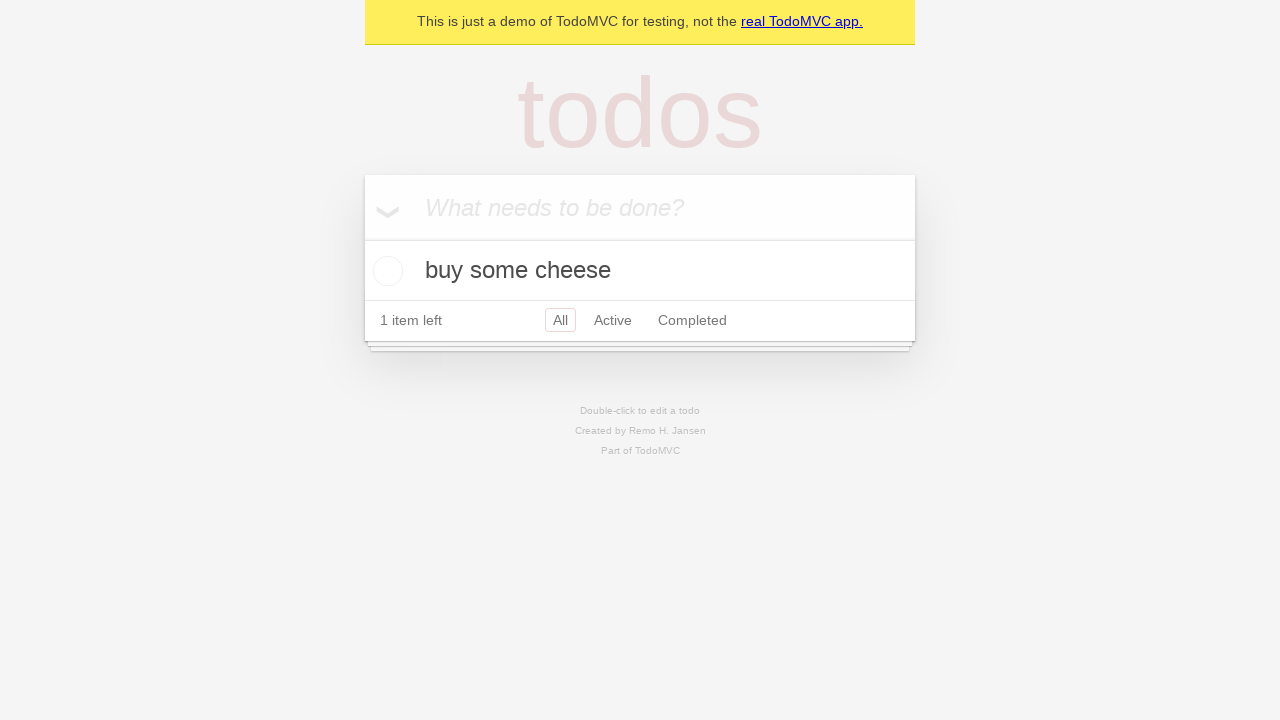

Filled todo input with 'feed the cat' on internal:attr=[placeholder="What needs to be done?"i]
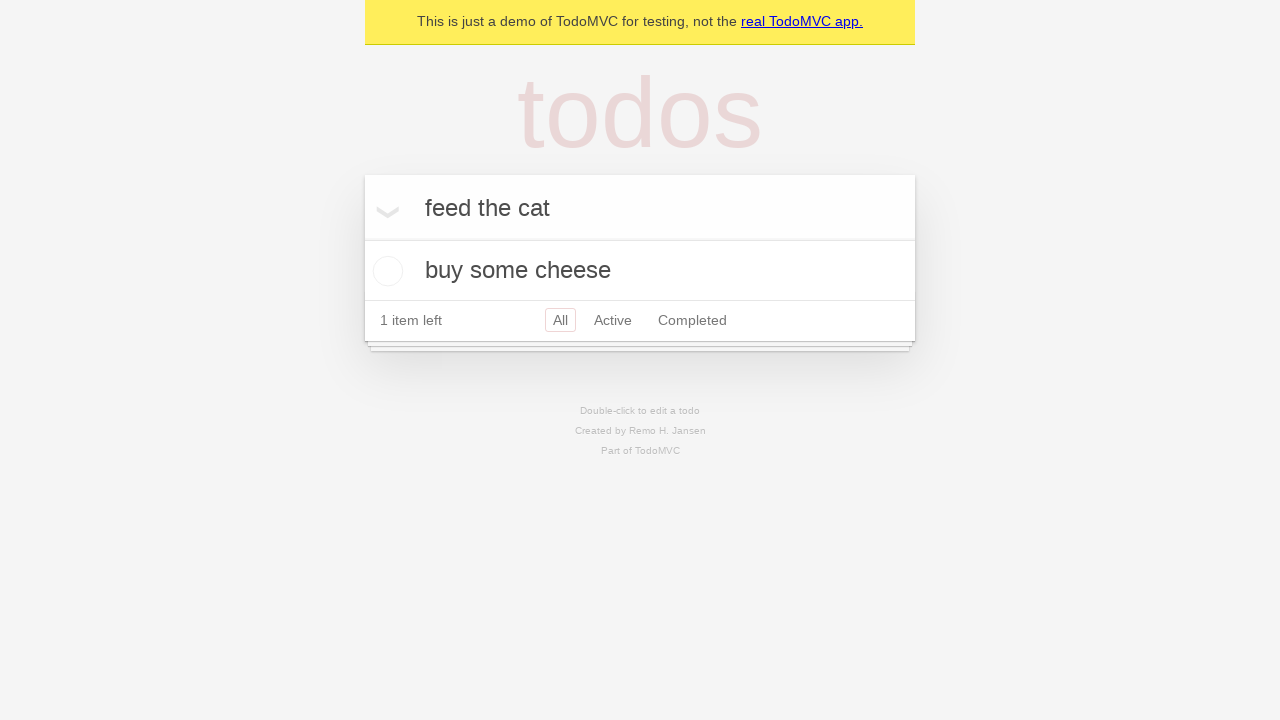

Pressed Enter to add second todo on internal:attr=[placeholder="What needs to be done?"i]
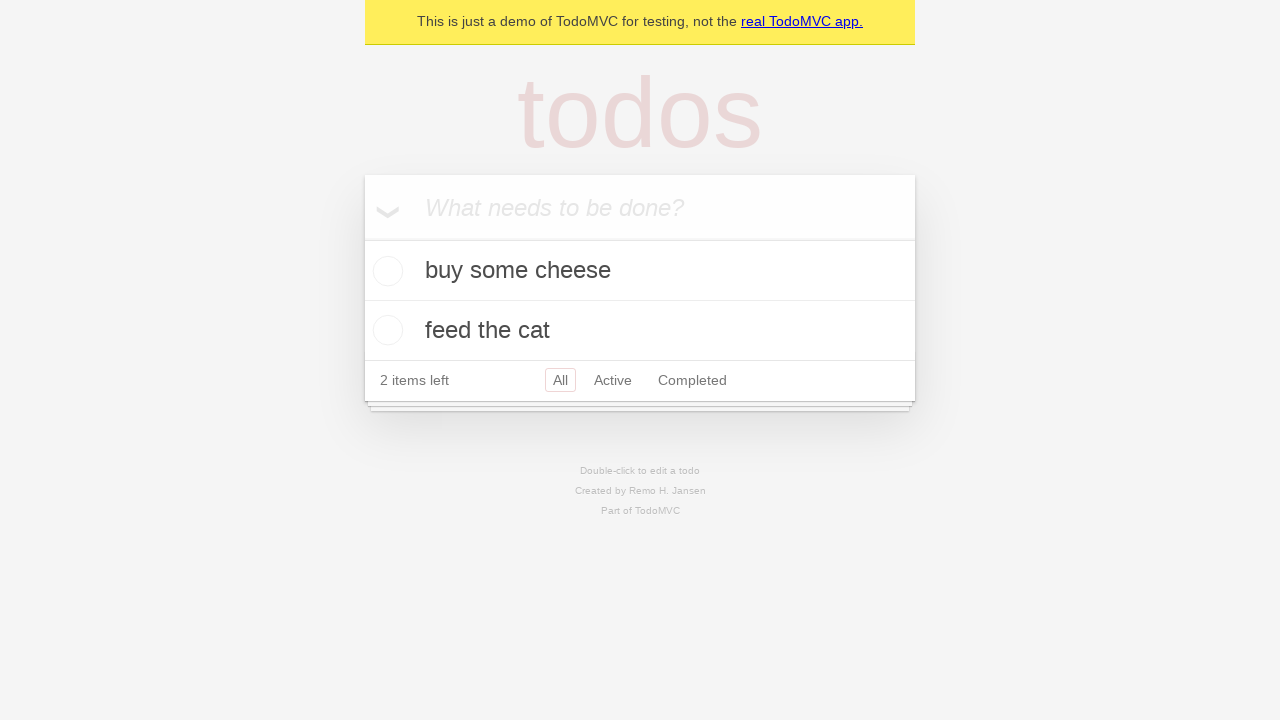

Filled todo input with 'book a doctors appointment' on internal:attr=[placeholder="What needs to be done?"i]
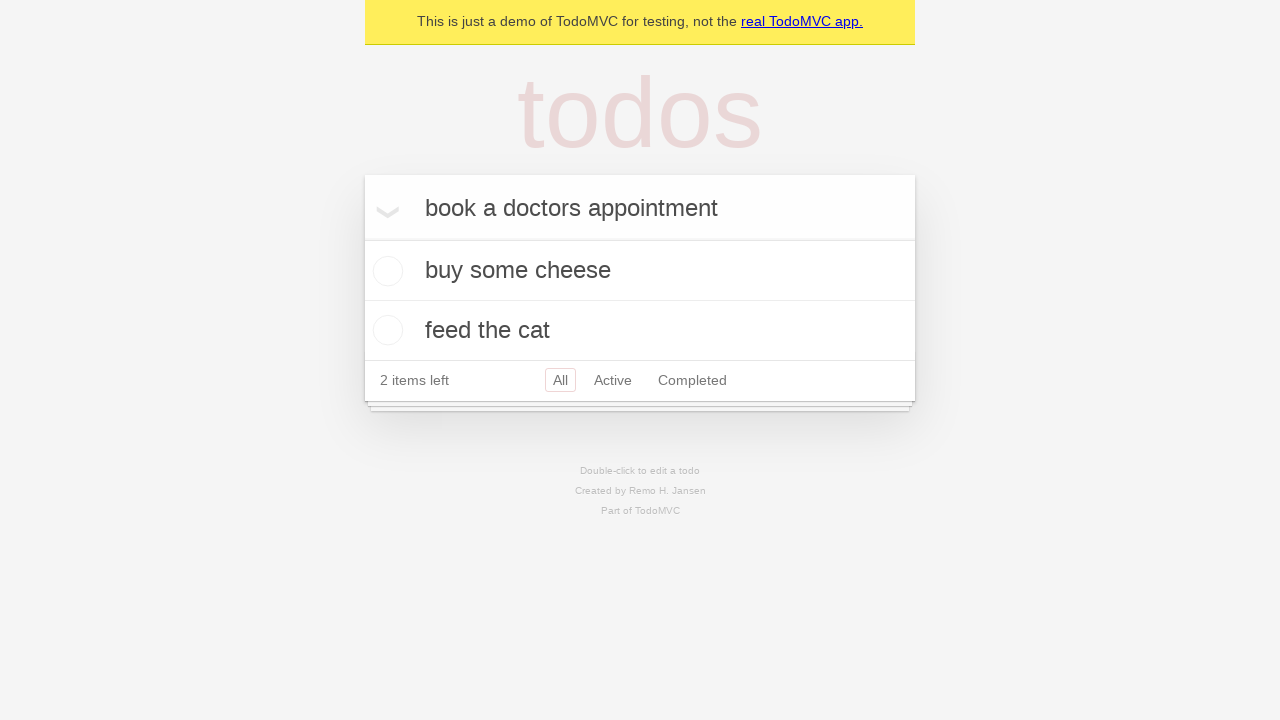

Pressed Enter to add third todo on internal:attr=[placeholder="What needs to be done?"i]
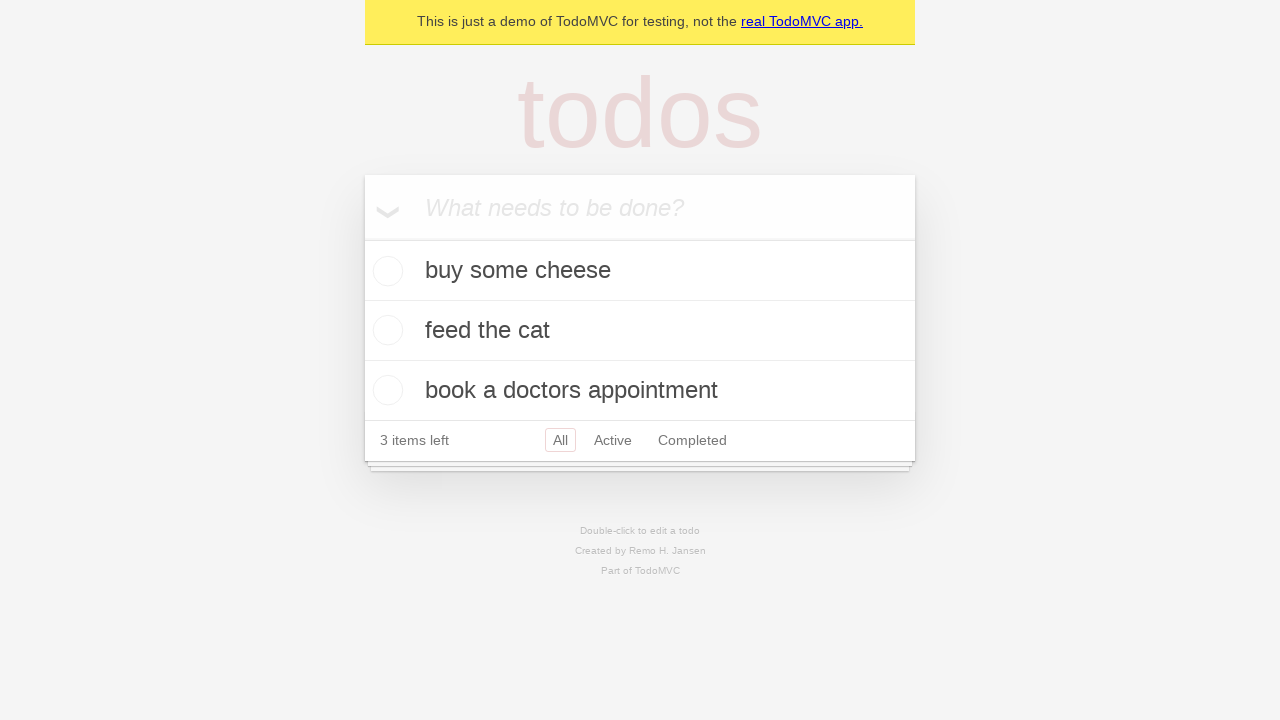

Double-clicked second todo item to enter edit mode at (640, 331) on [data-testid='todo-item'] >> nth=1
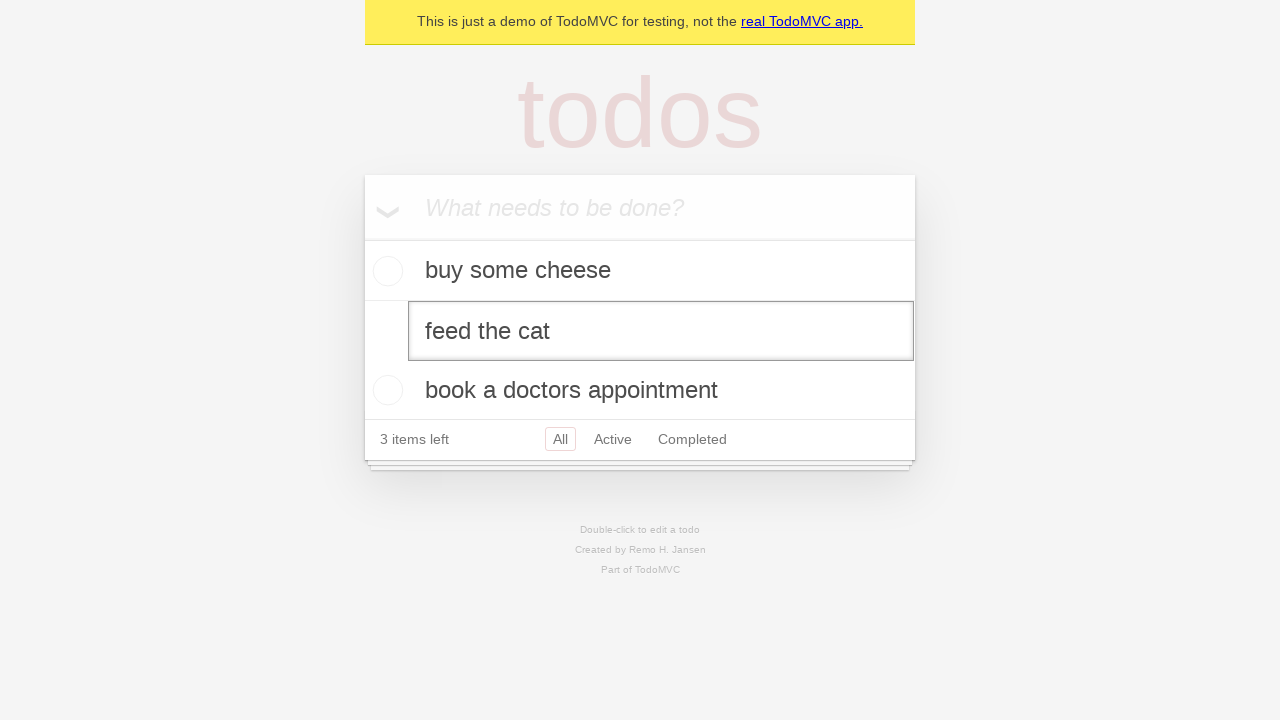

Filled edit textbox with '    buy some sausages    ' (text with extra whitespace) on [data-testid='todo-item'] >> nth=1 >> internal:role=textbox[name="Edit"i]
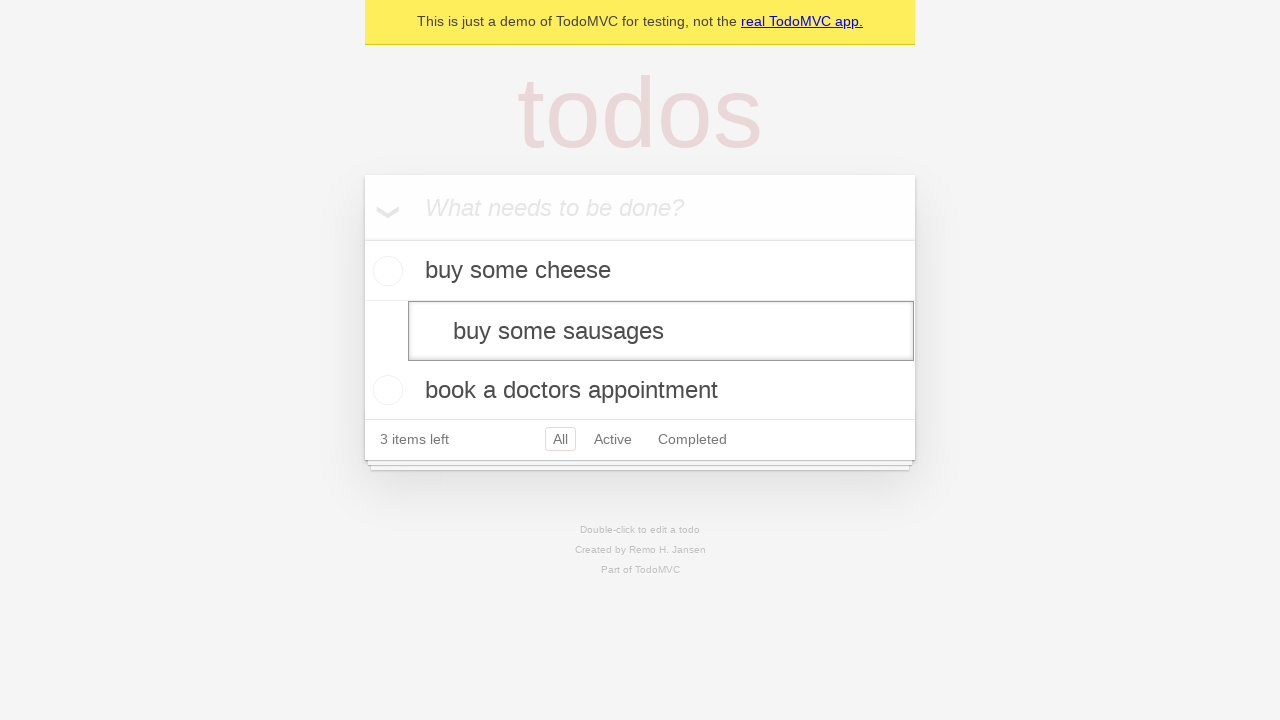

Pressed Enter to save edited todo with trimmed text on [data-testid='todo-item'] >> nth=1 >> internal:role=textbox[name="Edit"i]
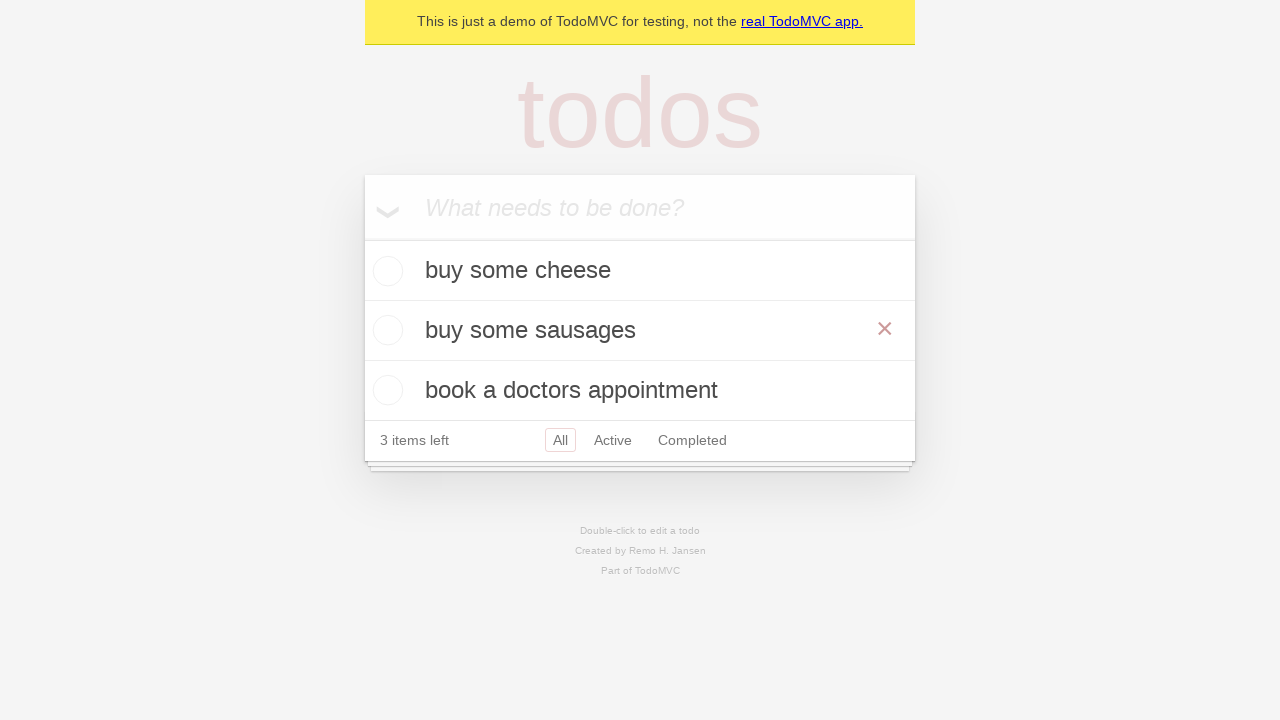

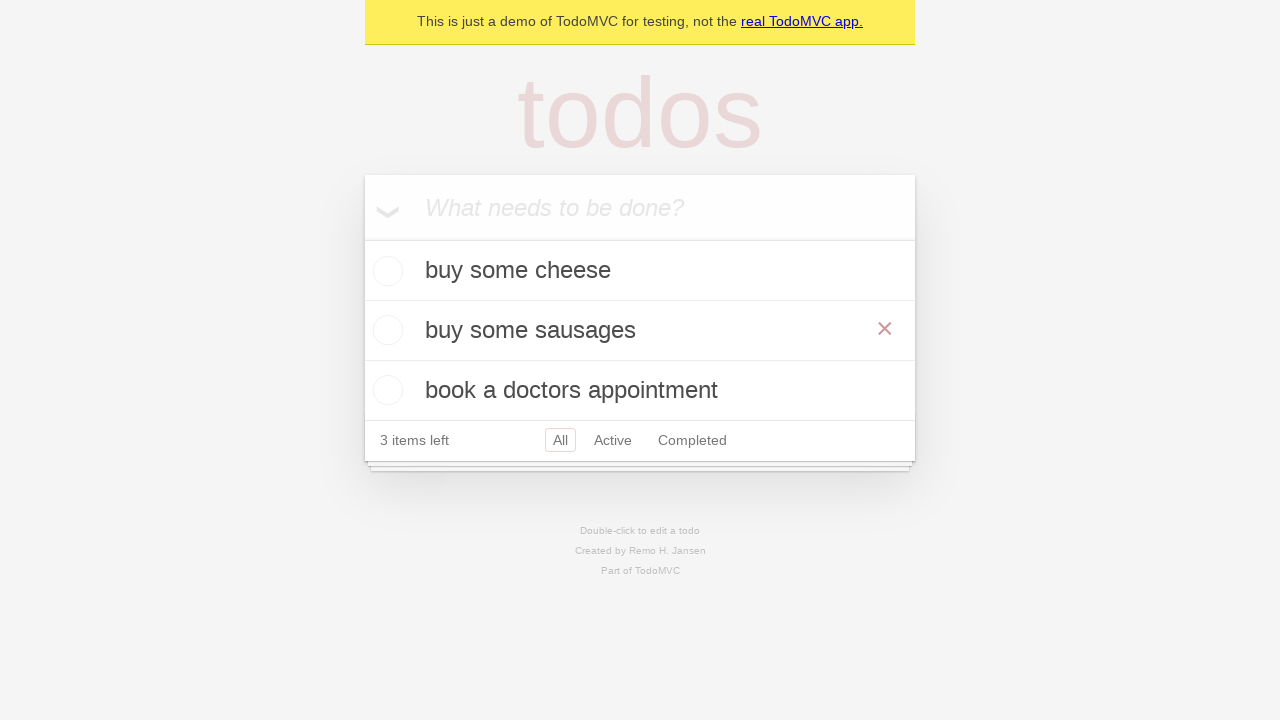